Solves a math captcha by extracting a value from an image attribute, calculating the result, filling the answer field, checking robot verification checkboxes, and submitting the form

Starting URL: http://suninjuly.github.io/get_attribute.html

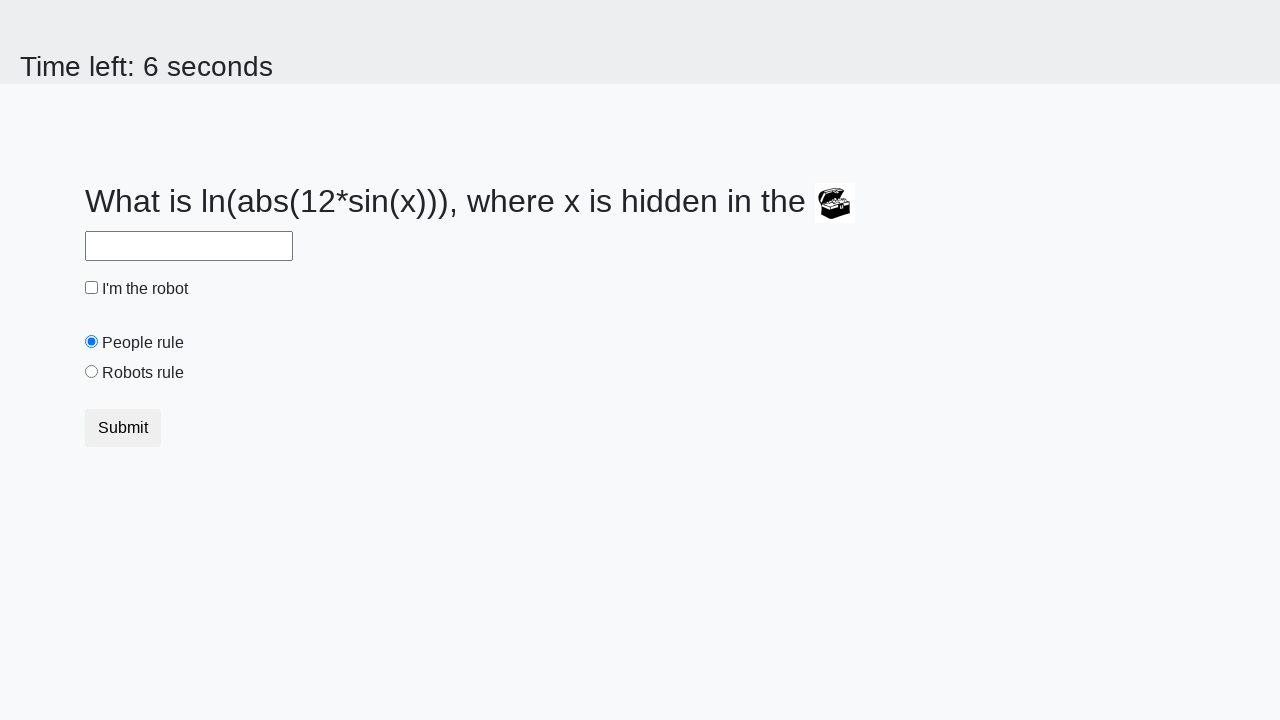

Located treasure image element
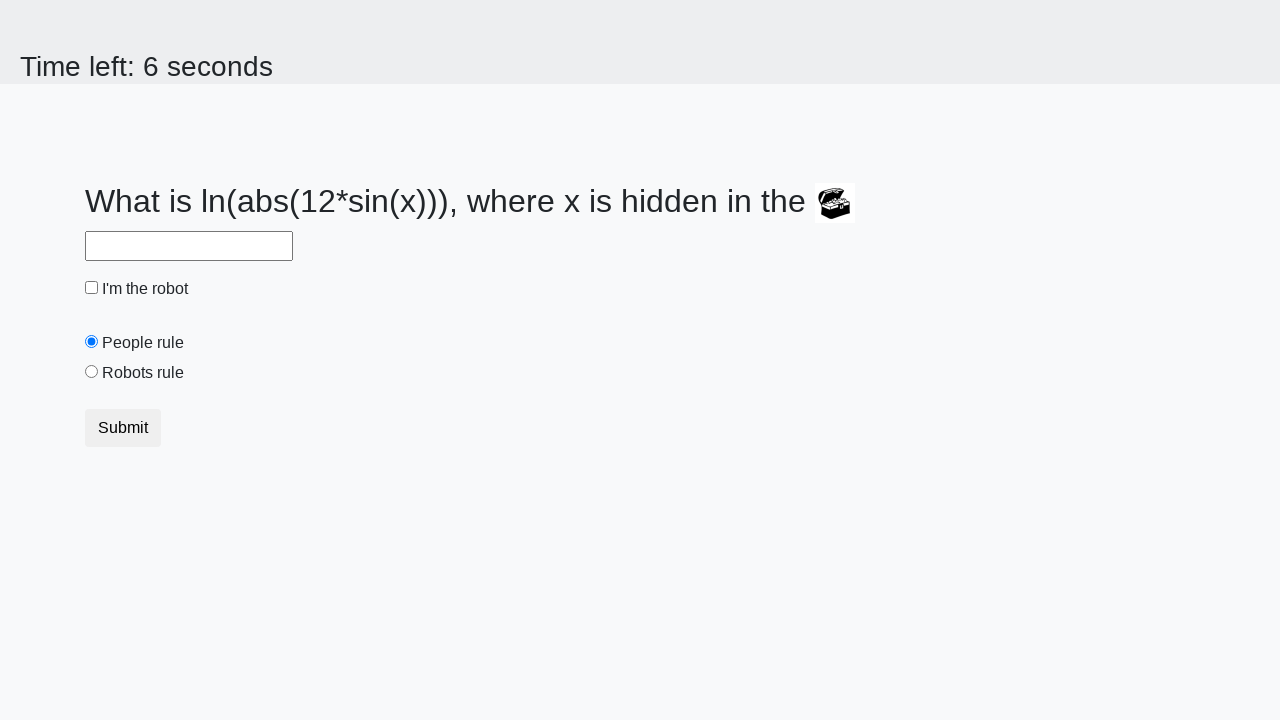

Extracted valuex attribute from treasure image
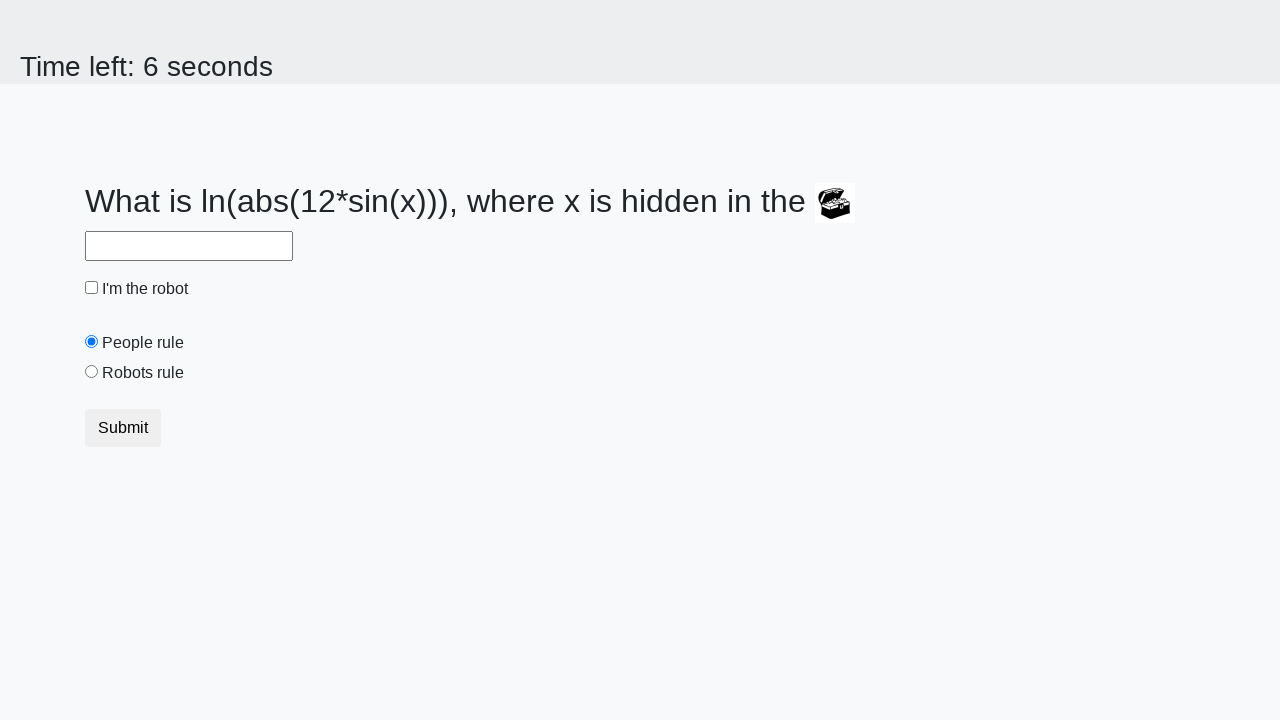

Calculated math captcha answer using logarithmic formula
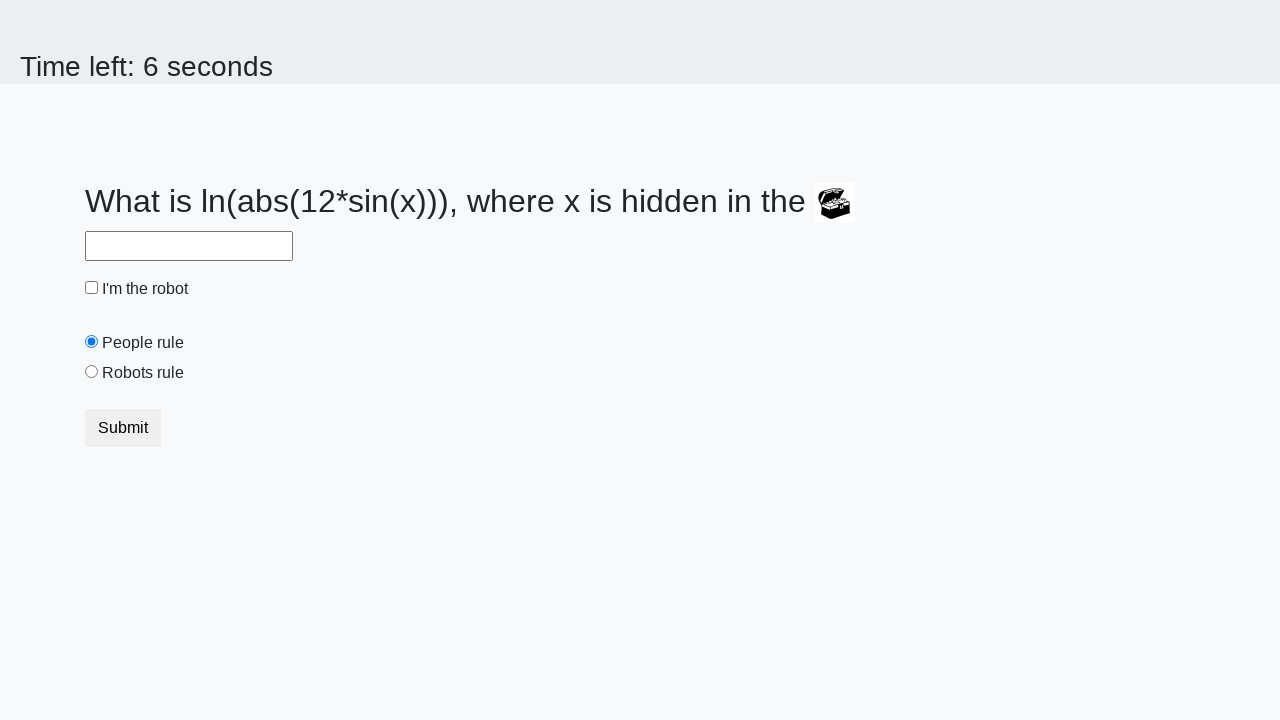

Filled answer field with calculated result on input#answer
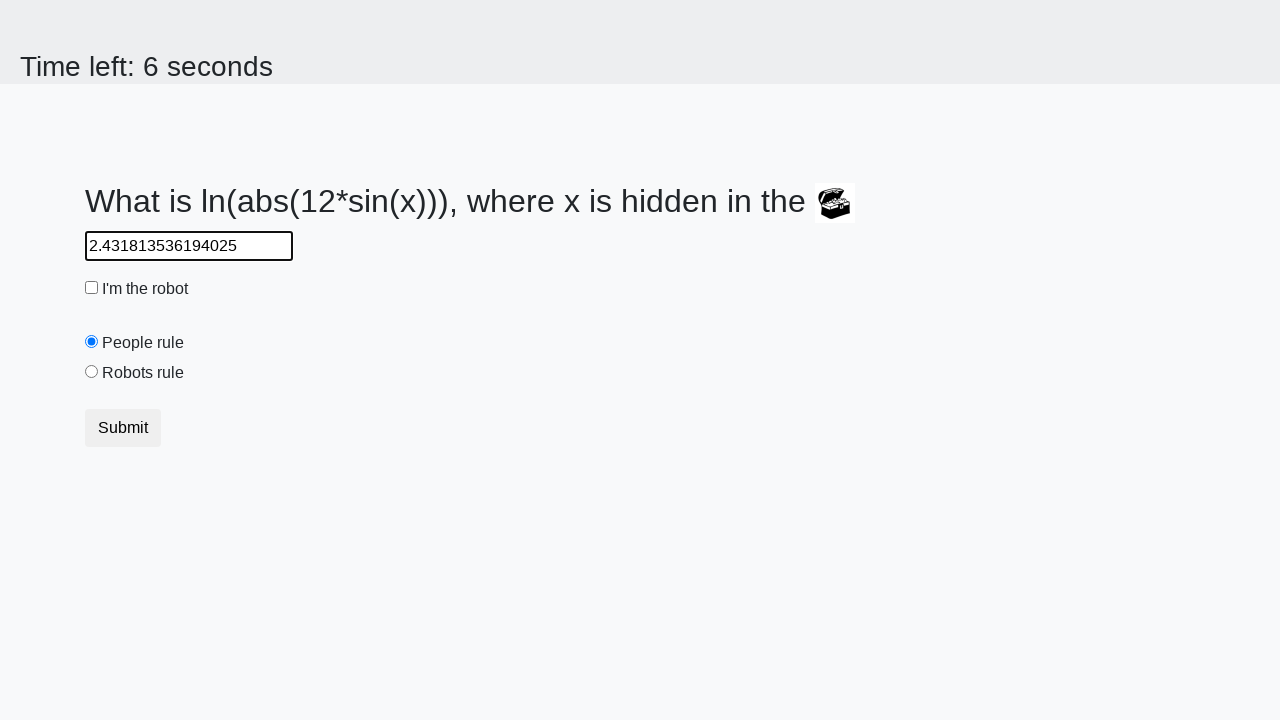

Checked robot verification checkbox at (92, 288) on input#robotCheckbox
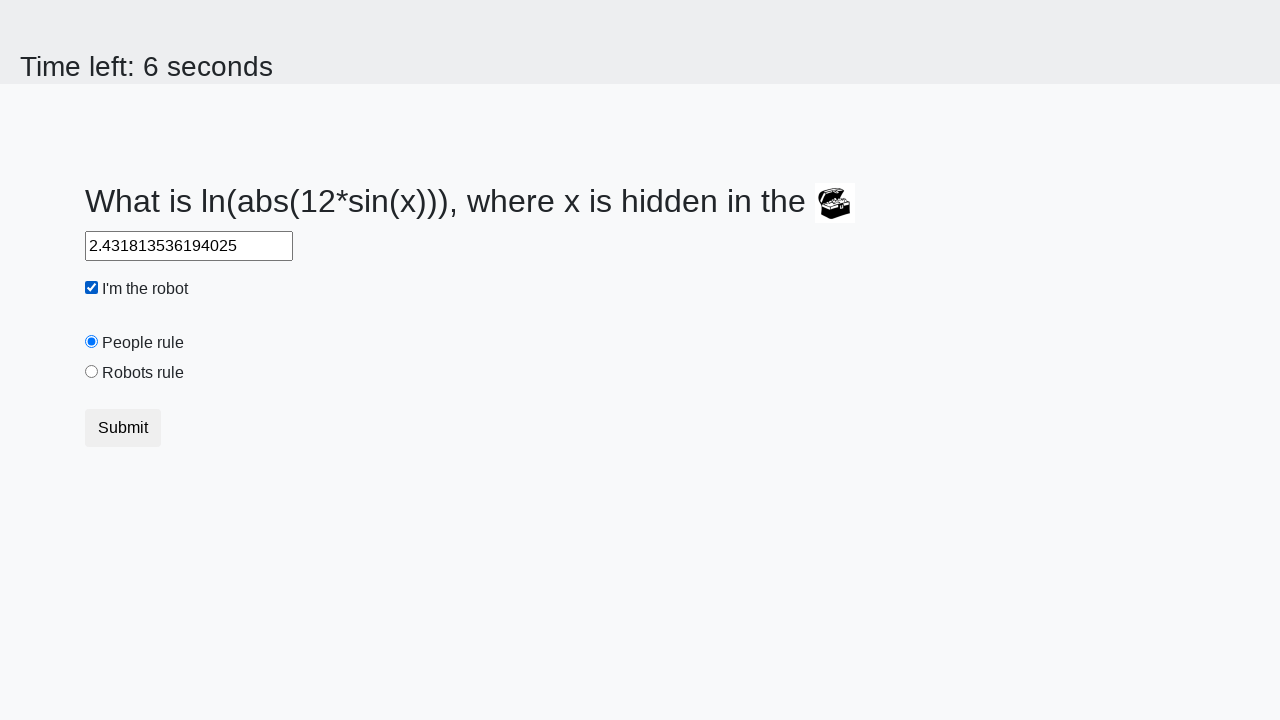

Checked robots rule checkbox at (92, 372) on input#robotsRule
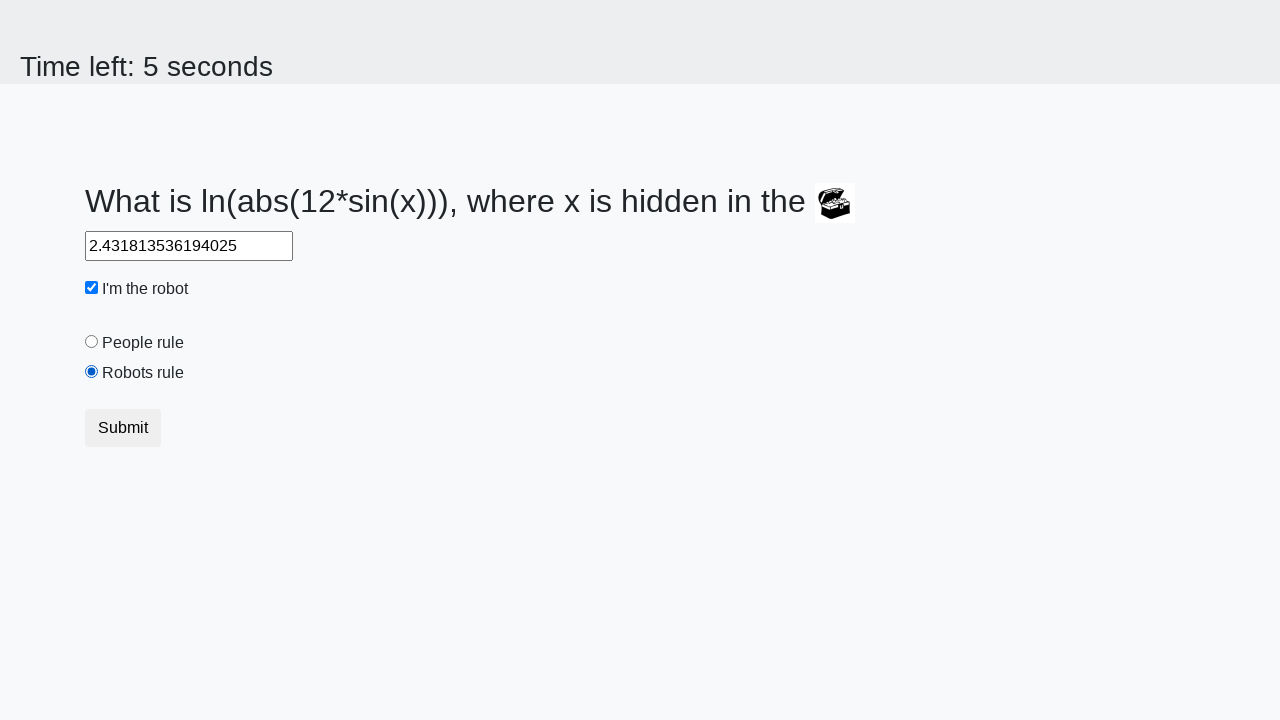

Submitted the form at (123, 428) on button.btn
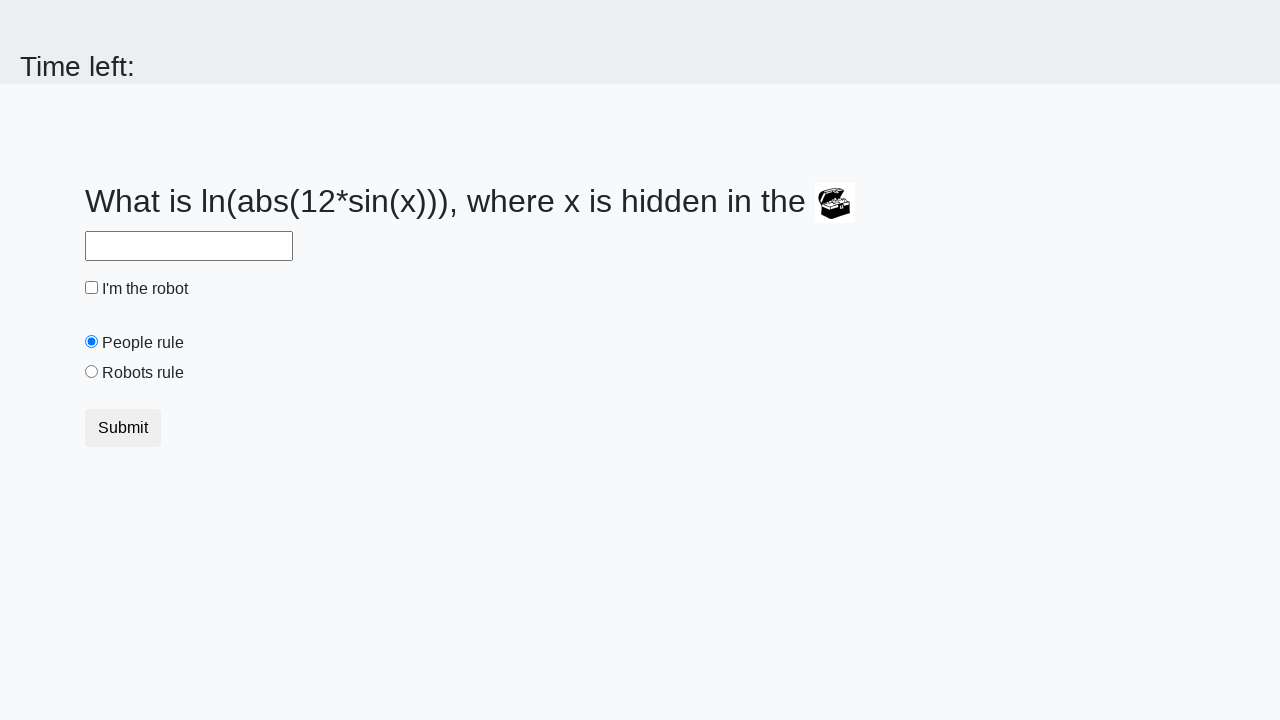

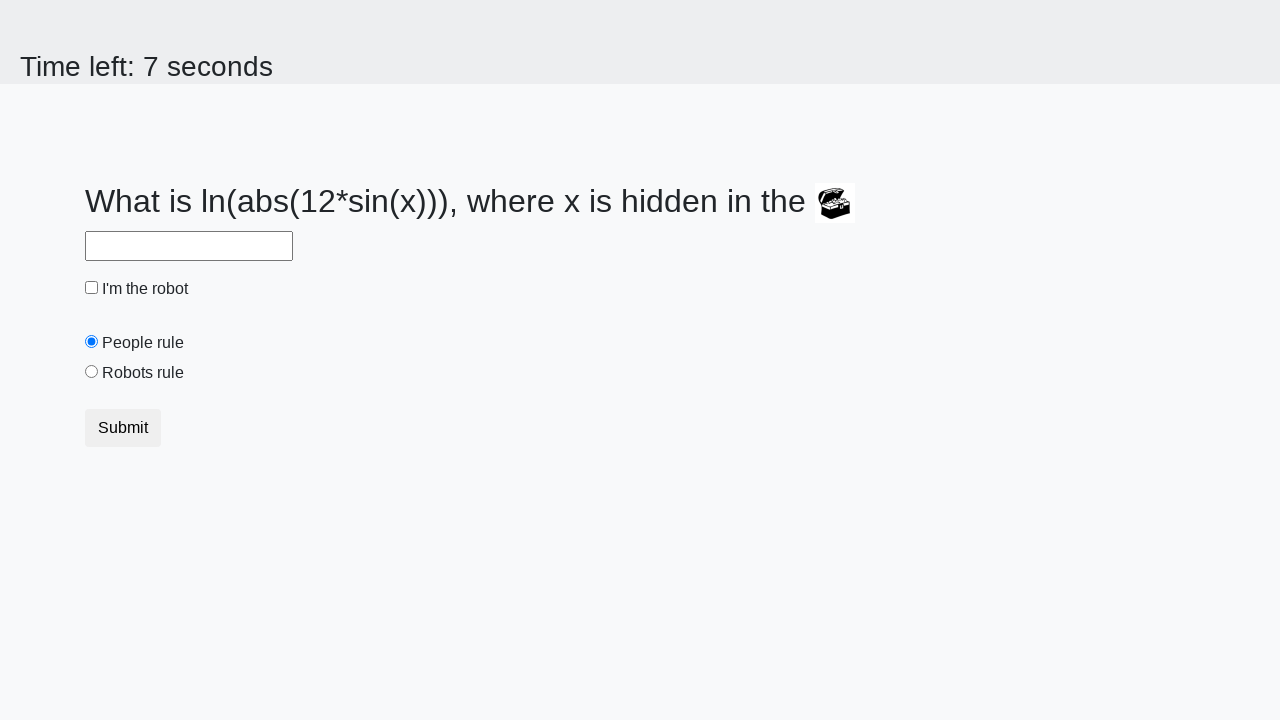